Selects a date using keyboard shortcuts to clear the field first

Starting URL: https://demoqa.com/date-picker

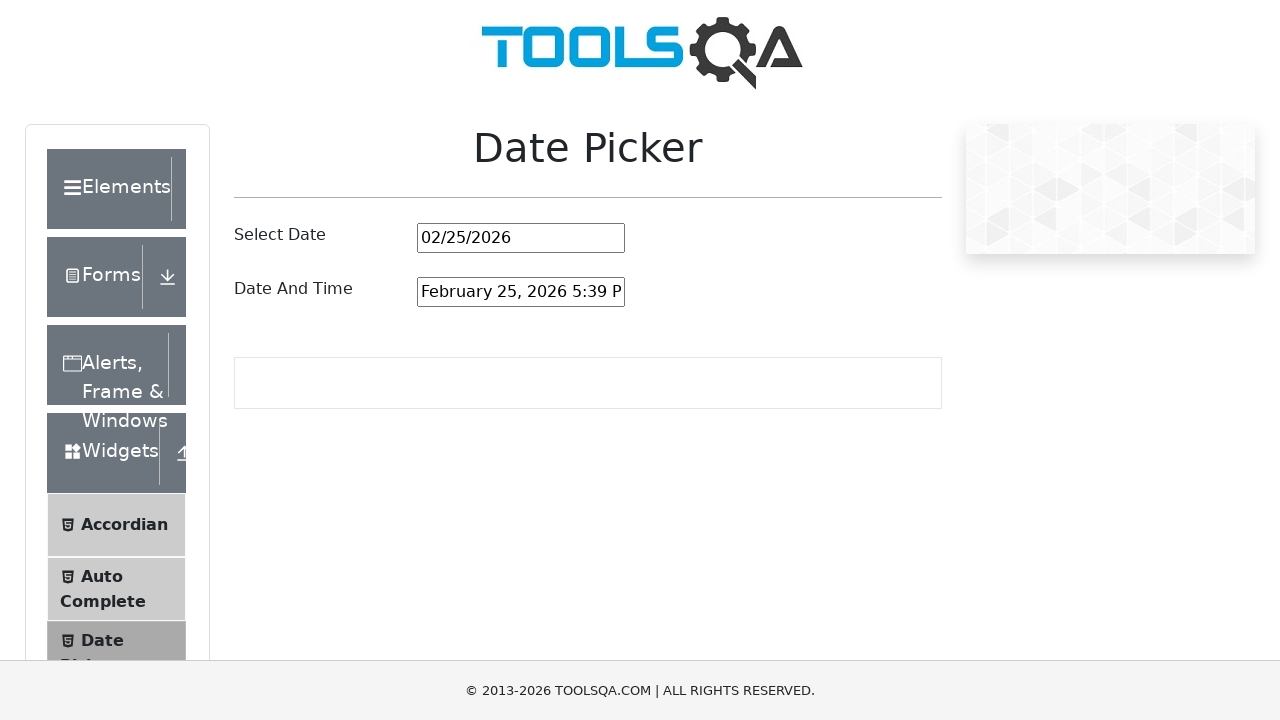

Navigated to date picker page
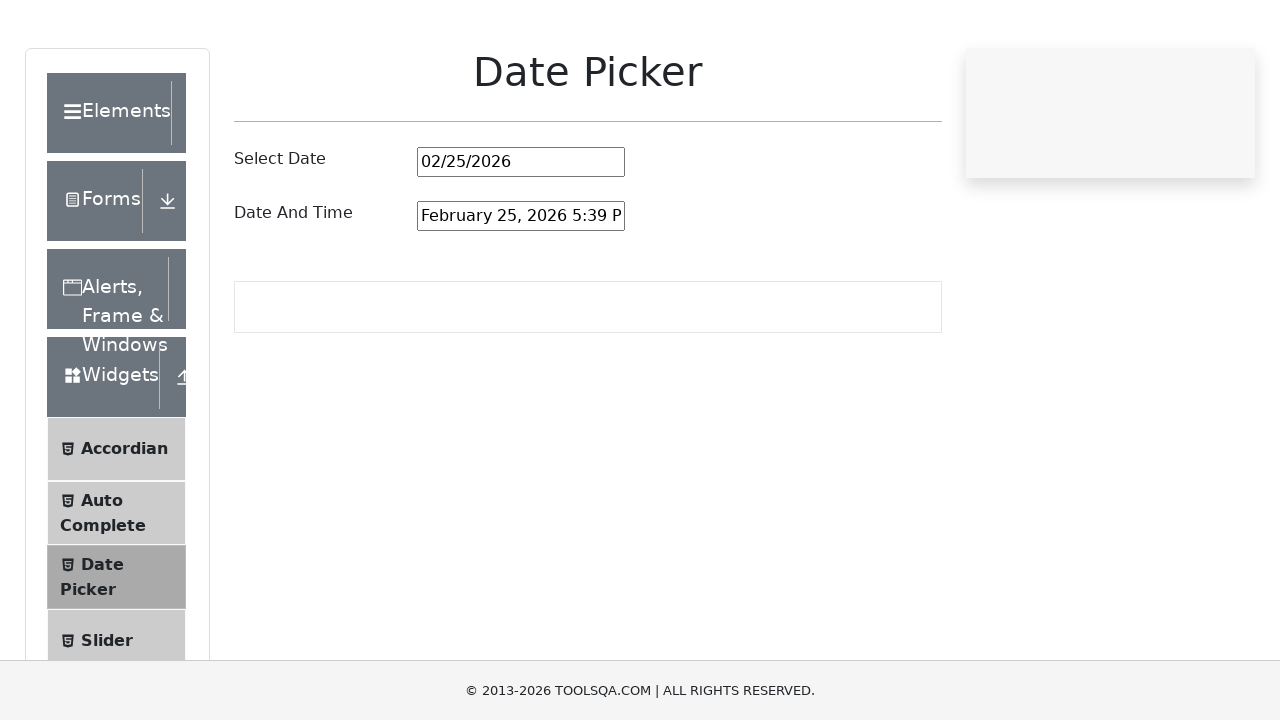

Selected all text in date picker field using Ctrl+A on #datePickerMonthYearInput
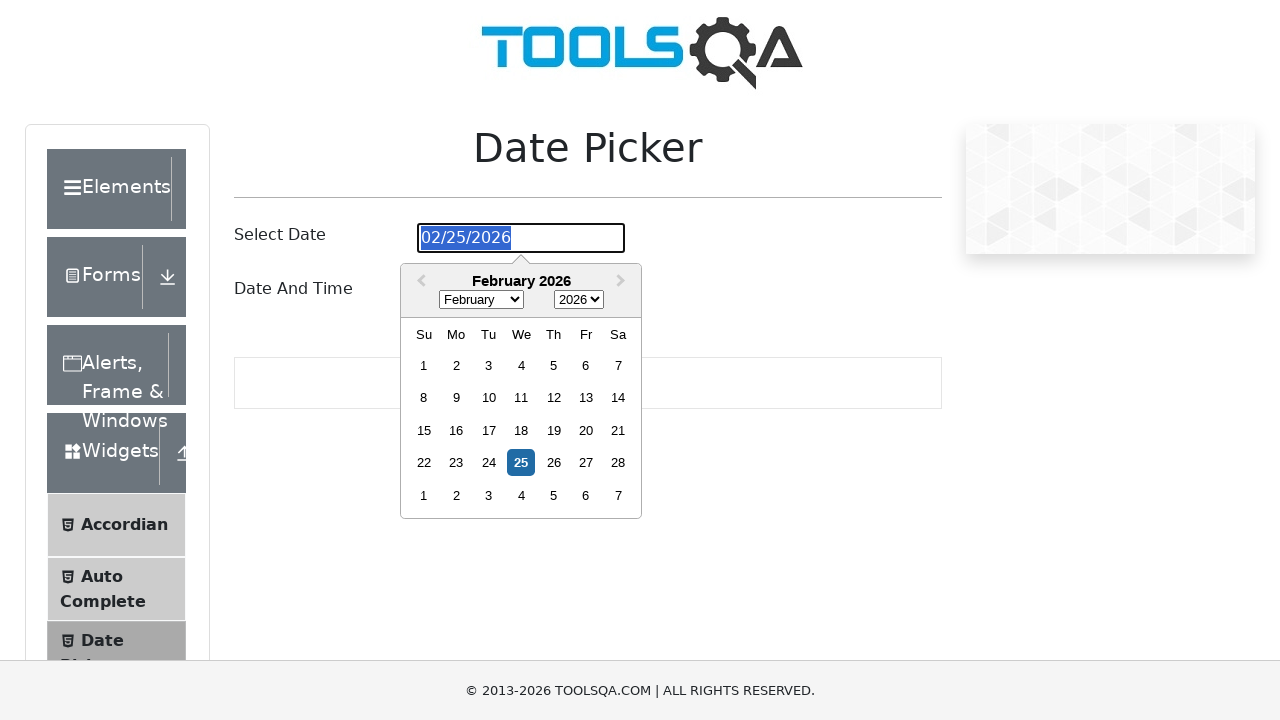

Cleared date picker field using Backspace on #datePickerMonthYearInput
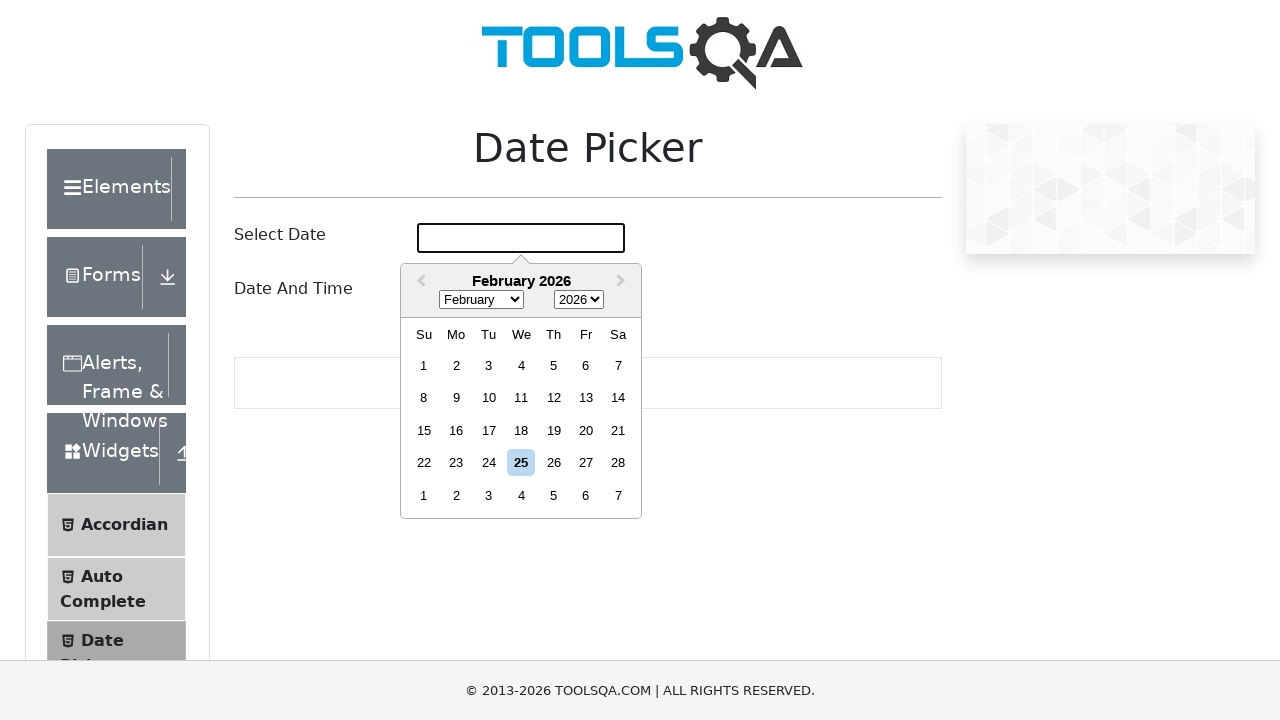

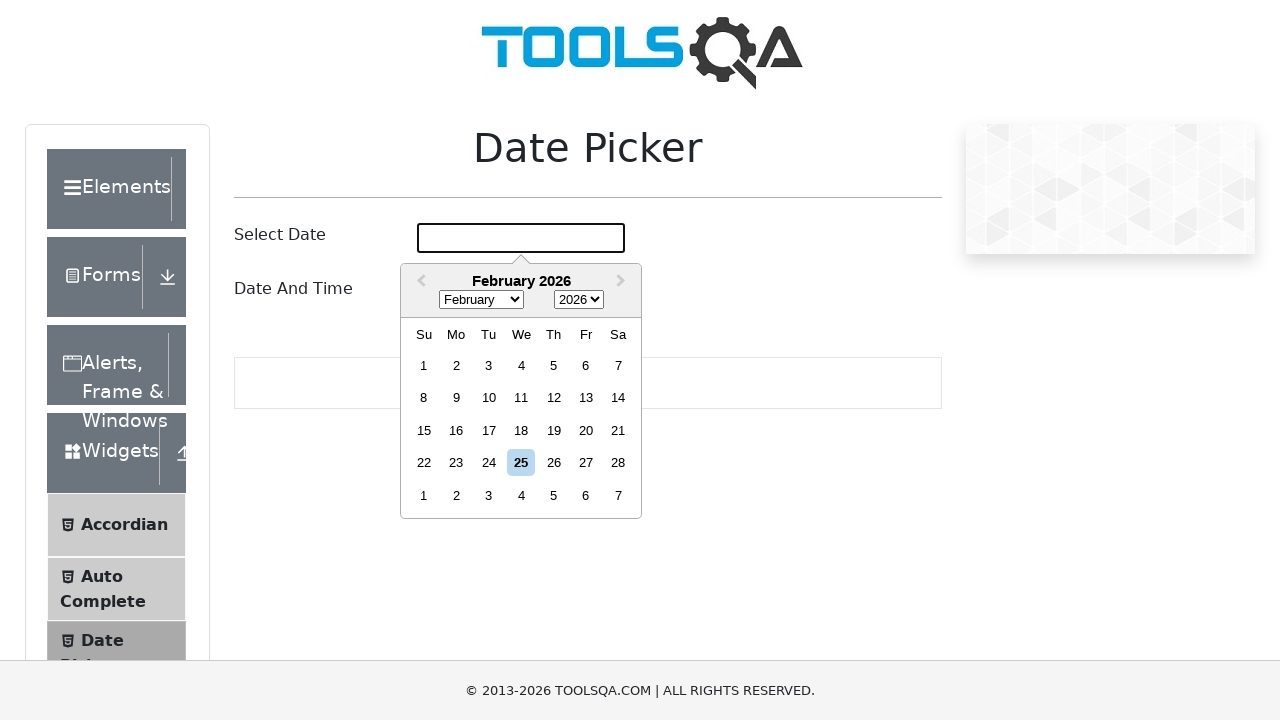